Tests browser window/tab handling by clicking a link twice to open new tabs, verifying 3 tabs are open, closing the last tab, switching back to the original tab, and verifying 2 tabs remain.

Starting URL: https://the-internet.herokuapp.com/windows

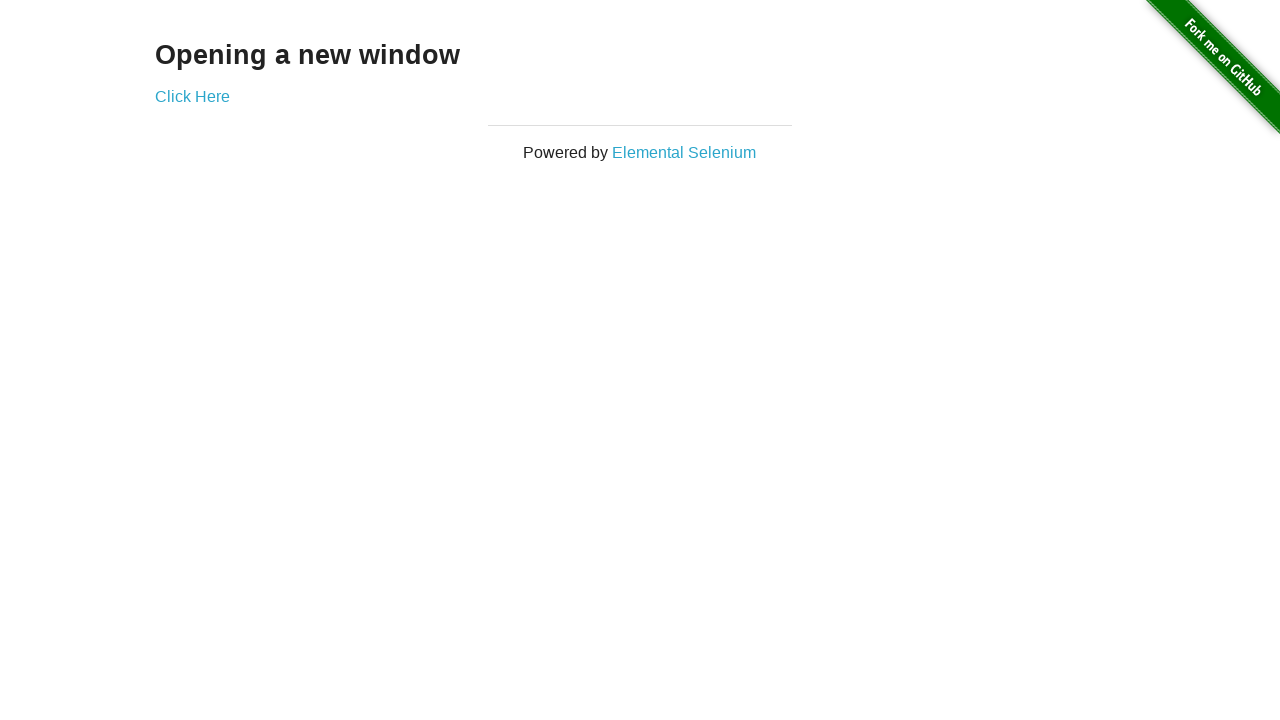

Clicked 'Click Here' link to open first new tab at (192, 96) on text=Click Here
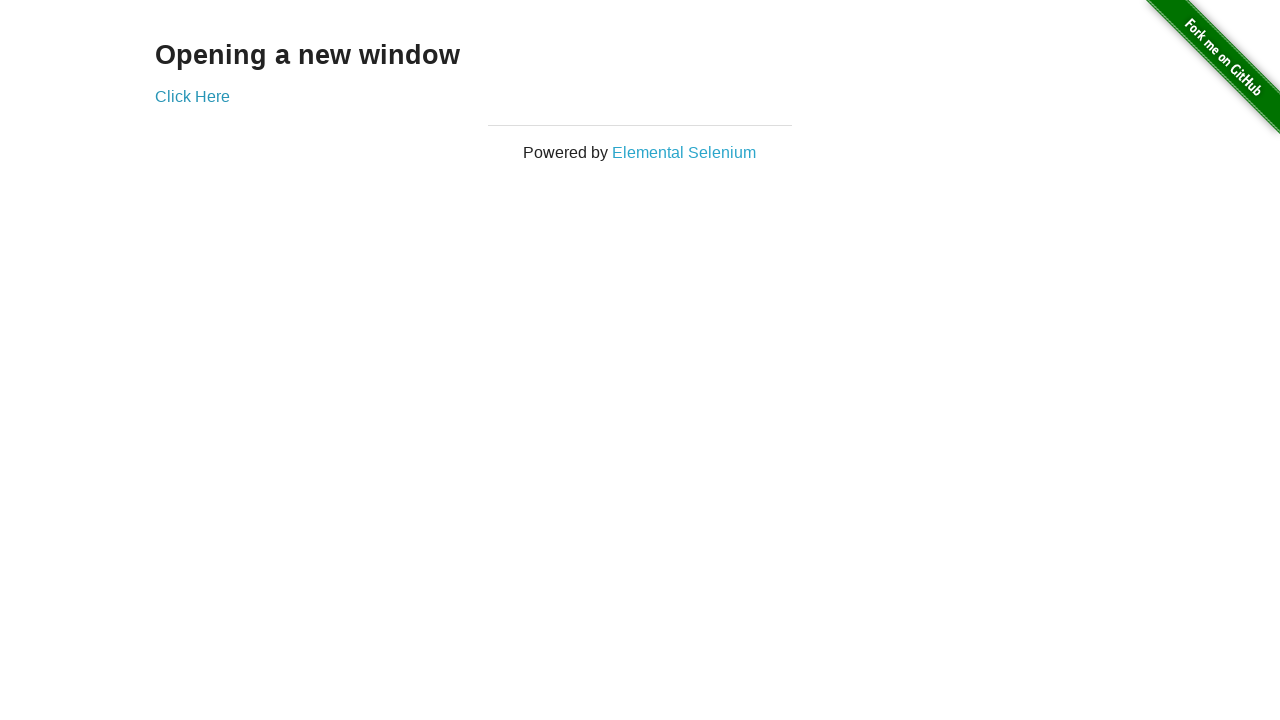

Clicked 'Click Here' link to open second new tab at (192, 96) on text=Click Here
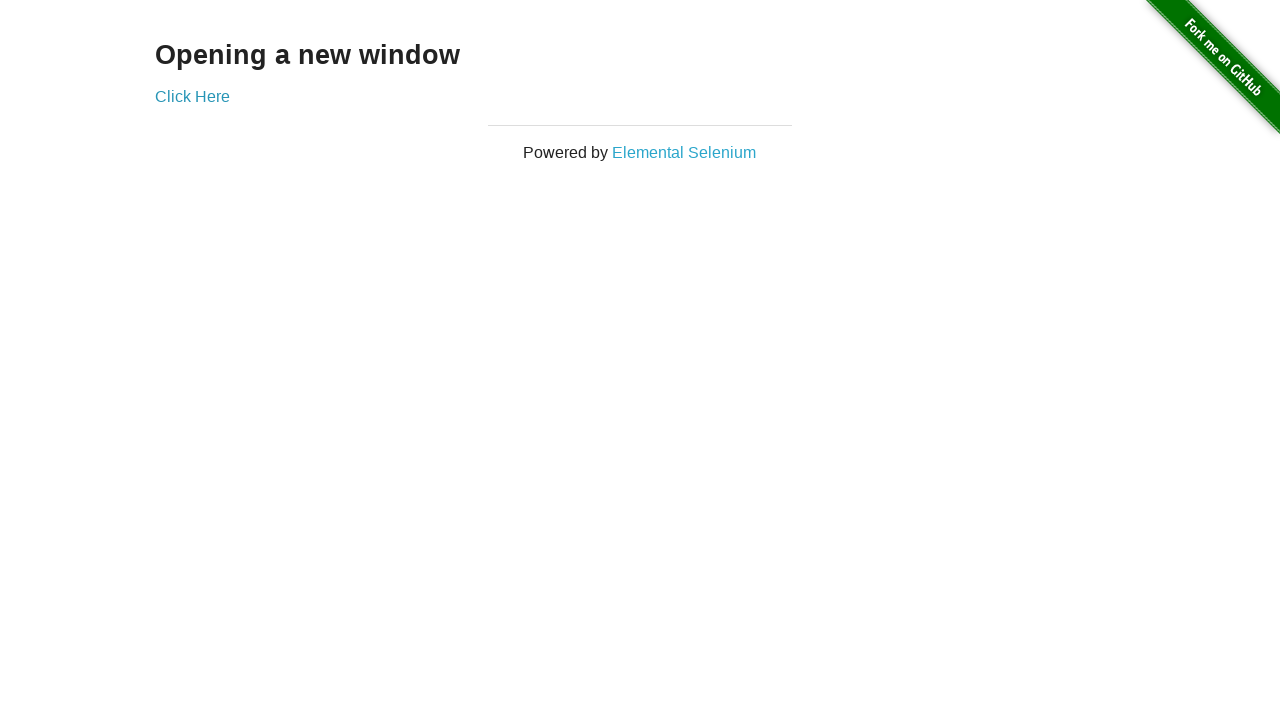

Waited 1 second for new tabs to fully open
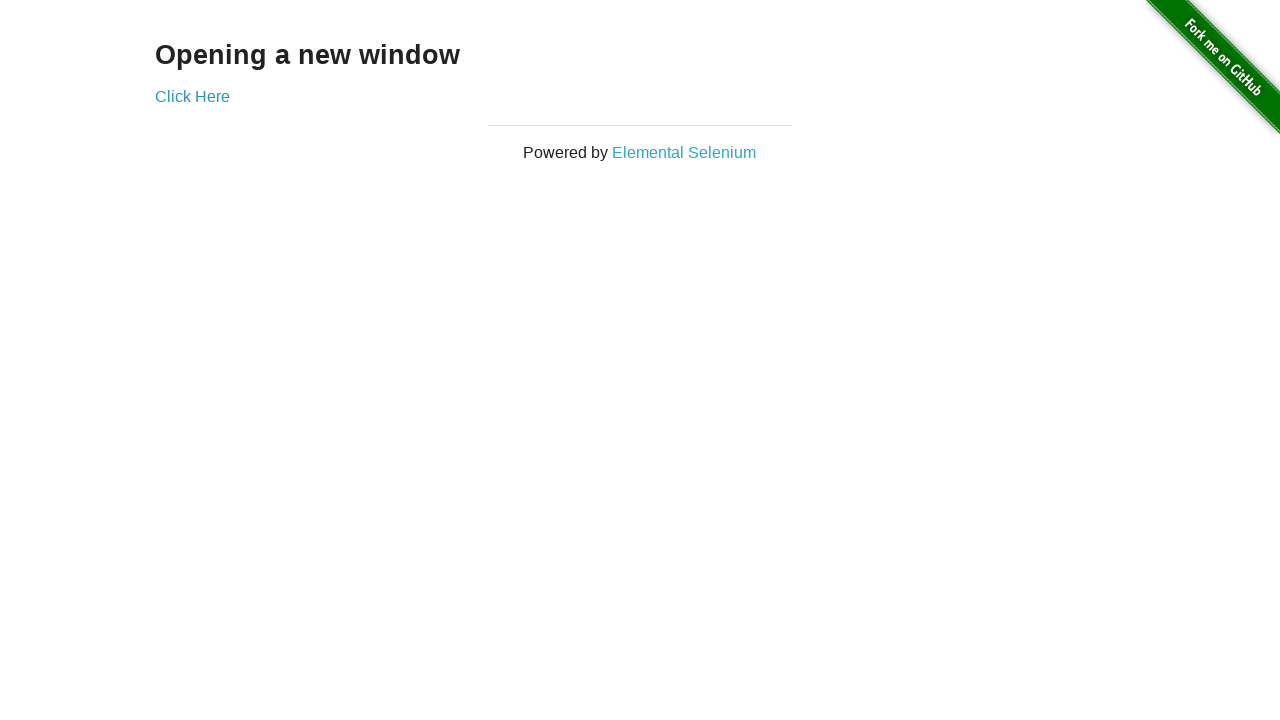

Verified 3 tabs are open (original + 2 new tabs)
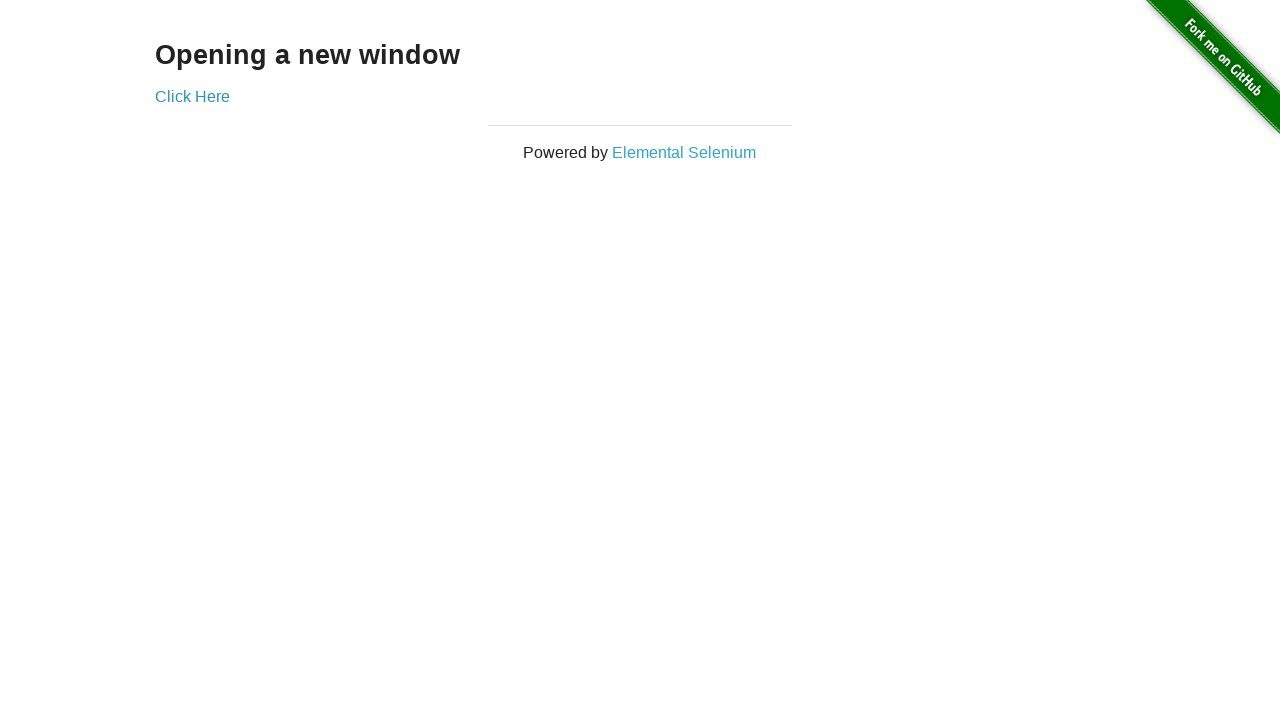

Closed the third tab (last opened tab)
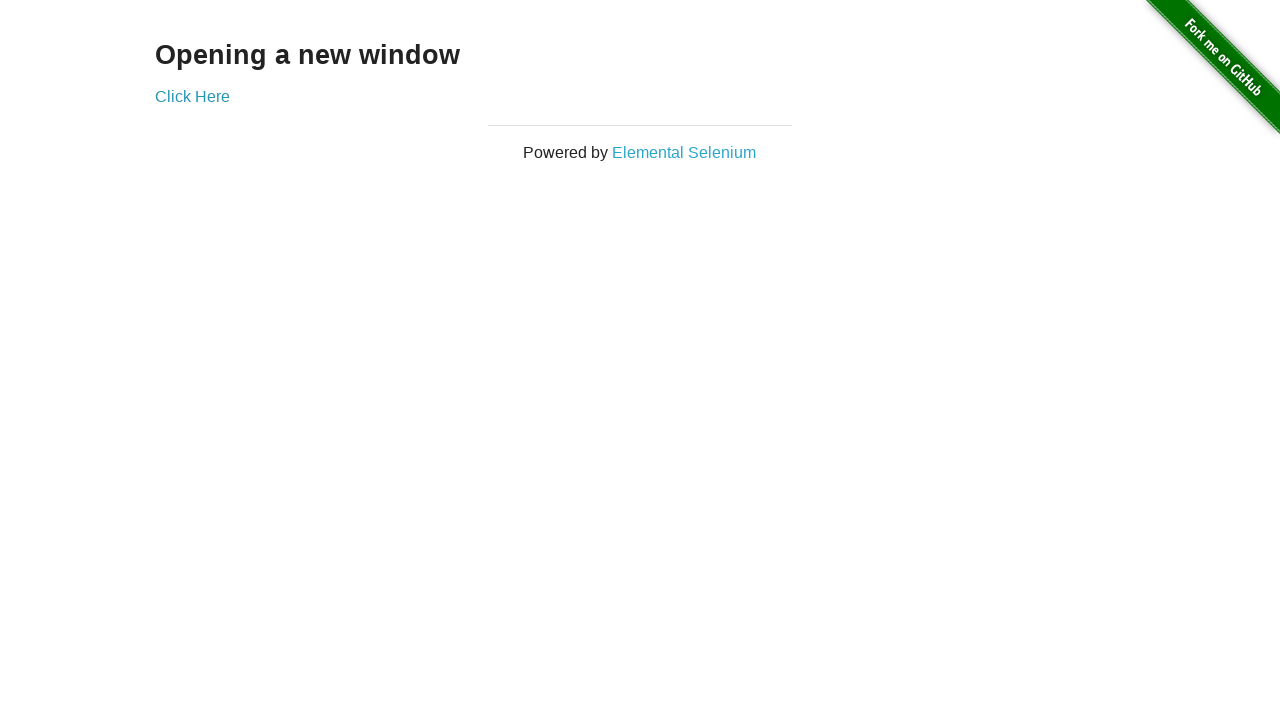

Switched focus back to the original tab
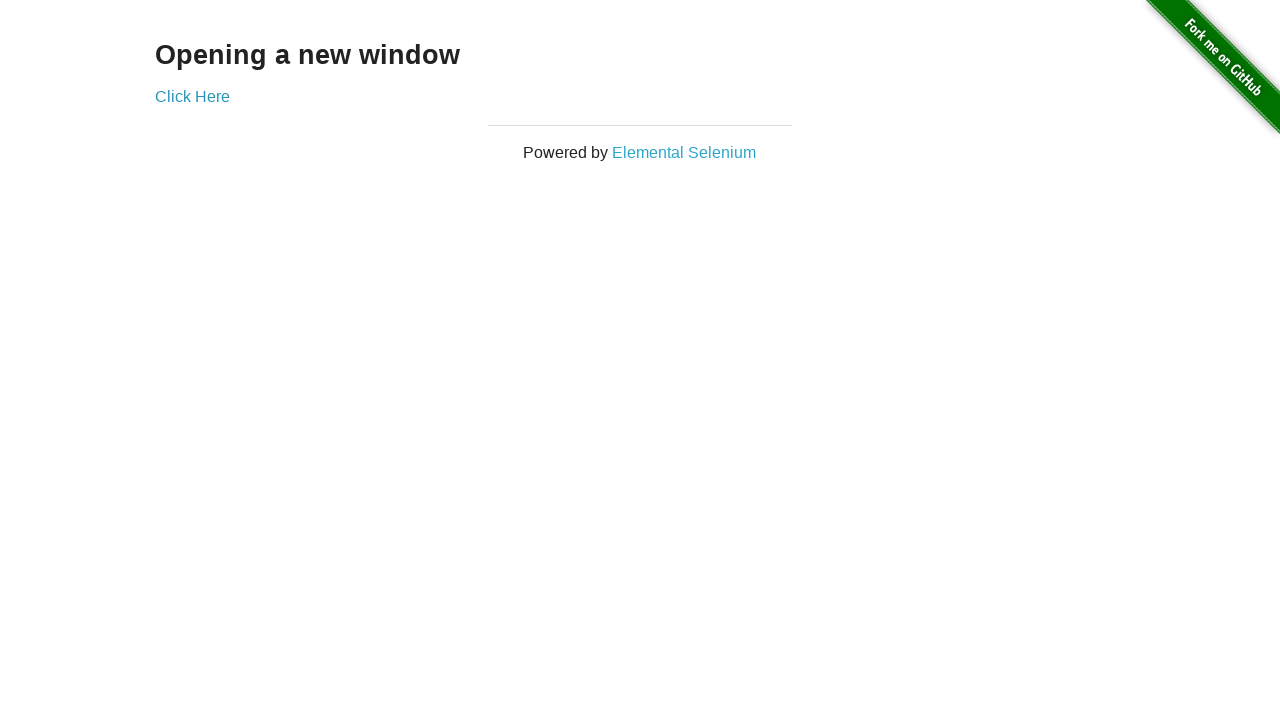

Verified 2 tabs remain open (original + 1 new tab)
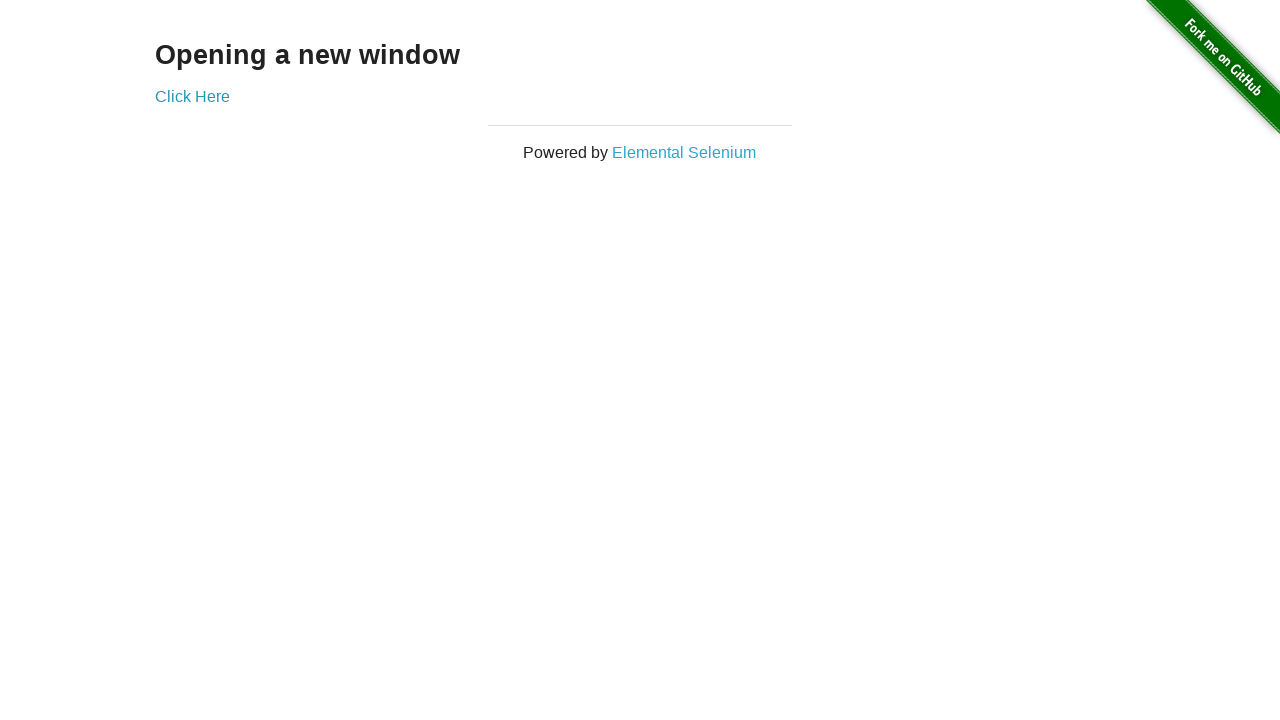

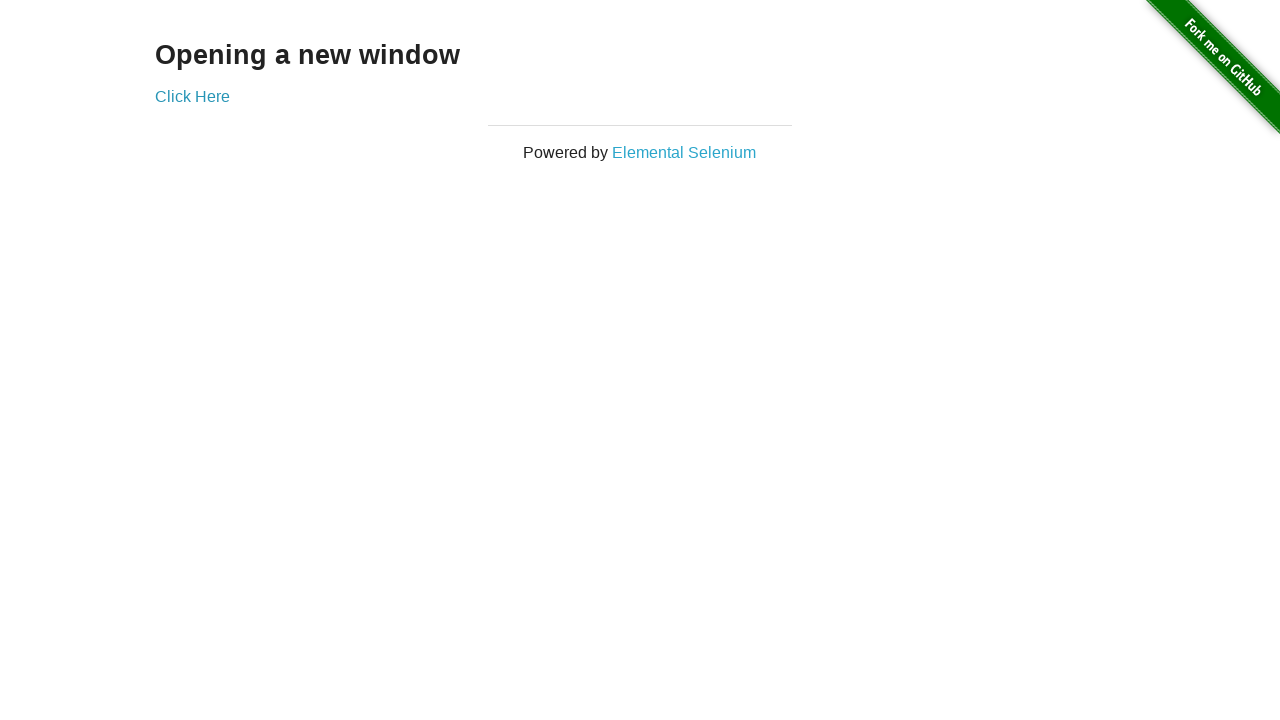